Tests JavaScript prompt alert functionality by navigating to the prompt tab, clicking a button to trigger a prompt dialog, entering text into it, and then dismissing it.

Starting URL: http://demo.automationtesting.in/Alerts.html

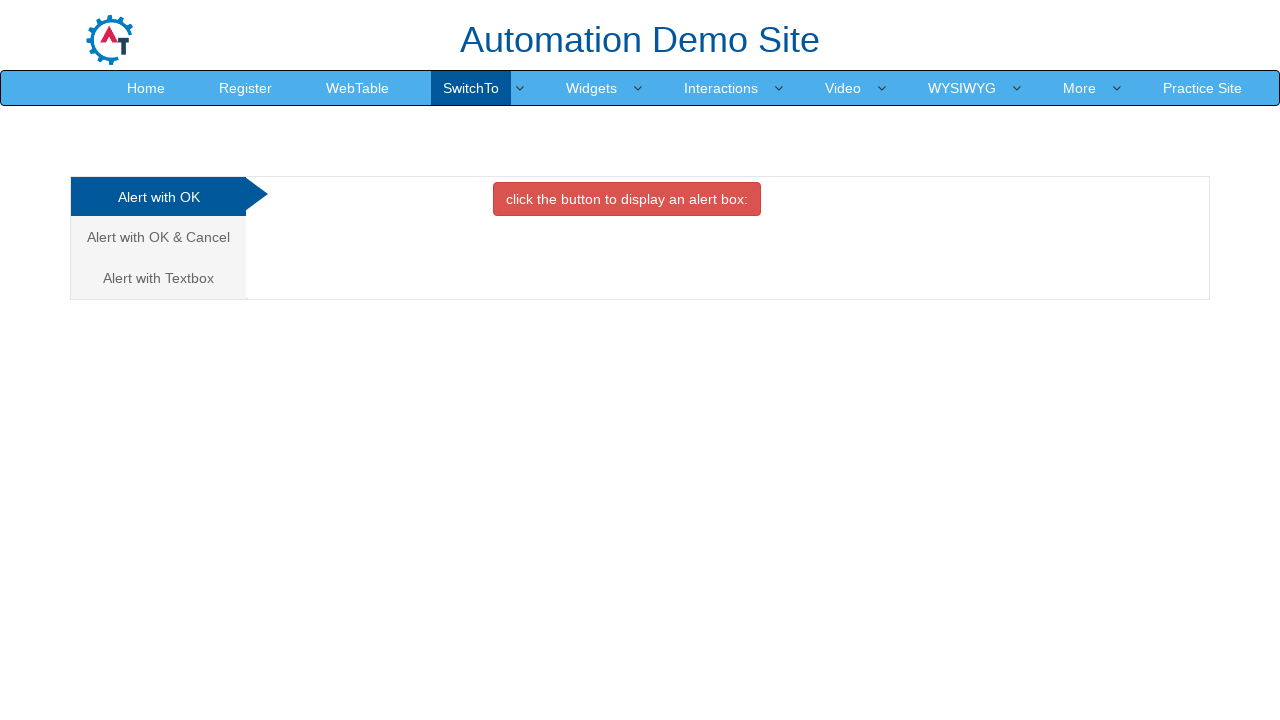

Clicked on the Prompt Alert tab (third analytics link) at (158, 278) on (//a[@class='analystic'])[3]
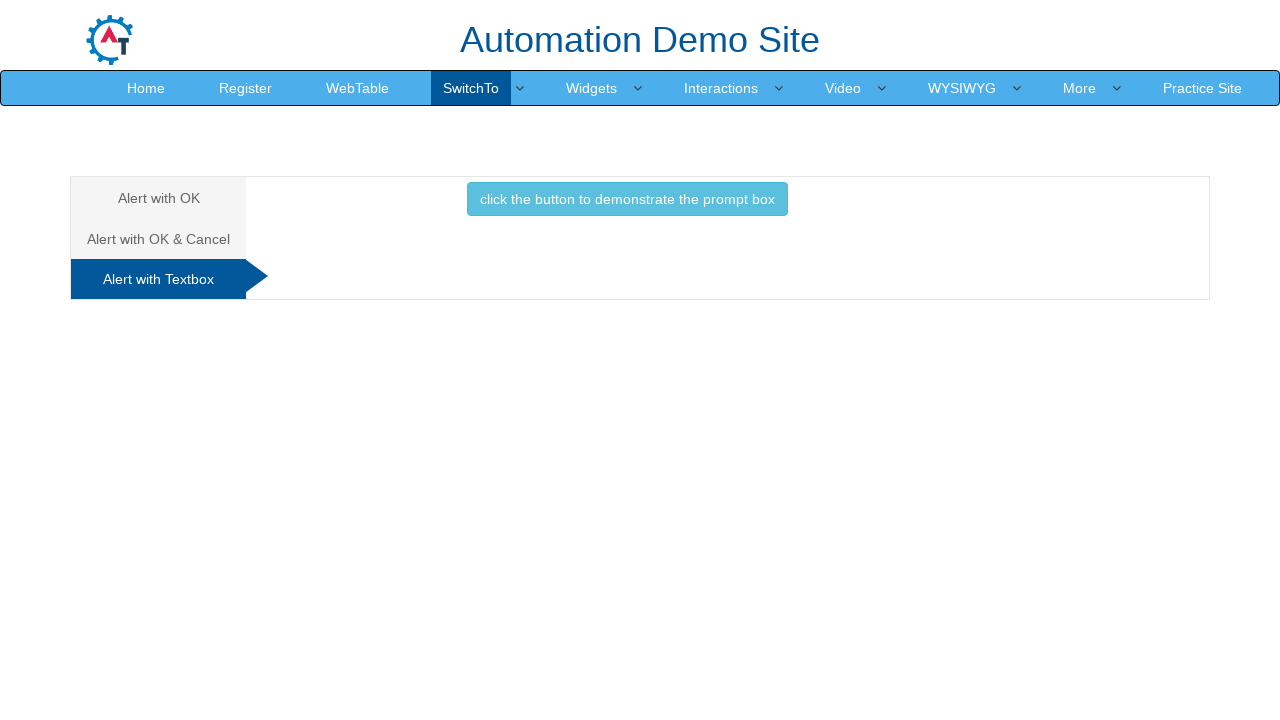

Registered dialog event handler to dismiss prompt
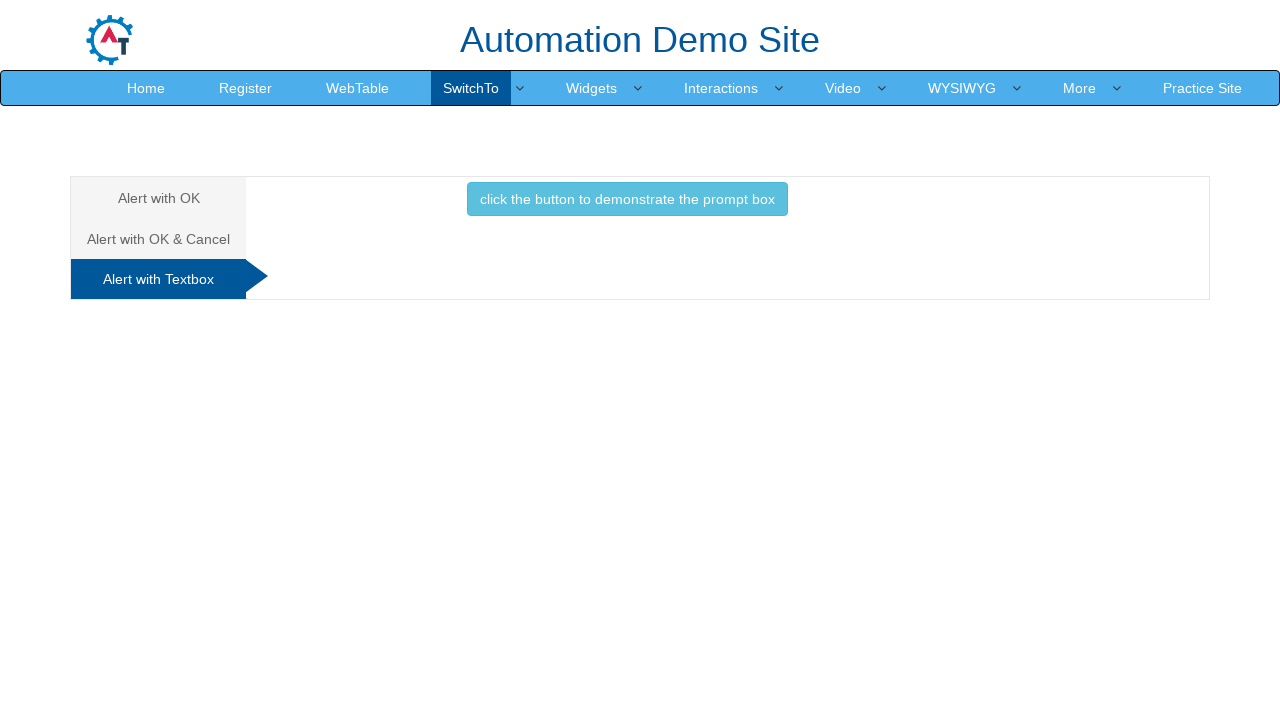

Clicked button to trigger prompt alert at (627, 199) on button.btn-info
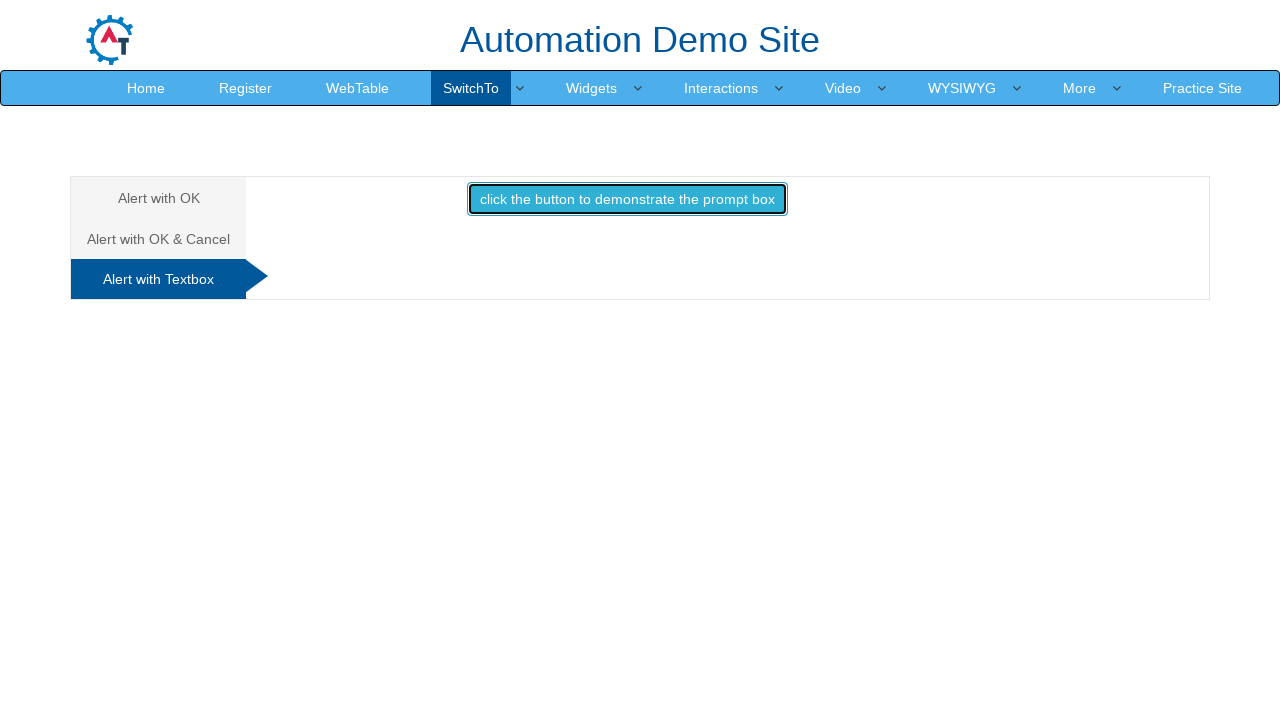

Waited for prompt interaction to complete
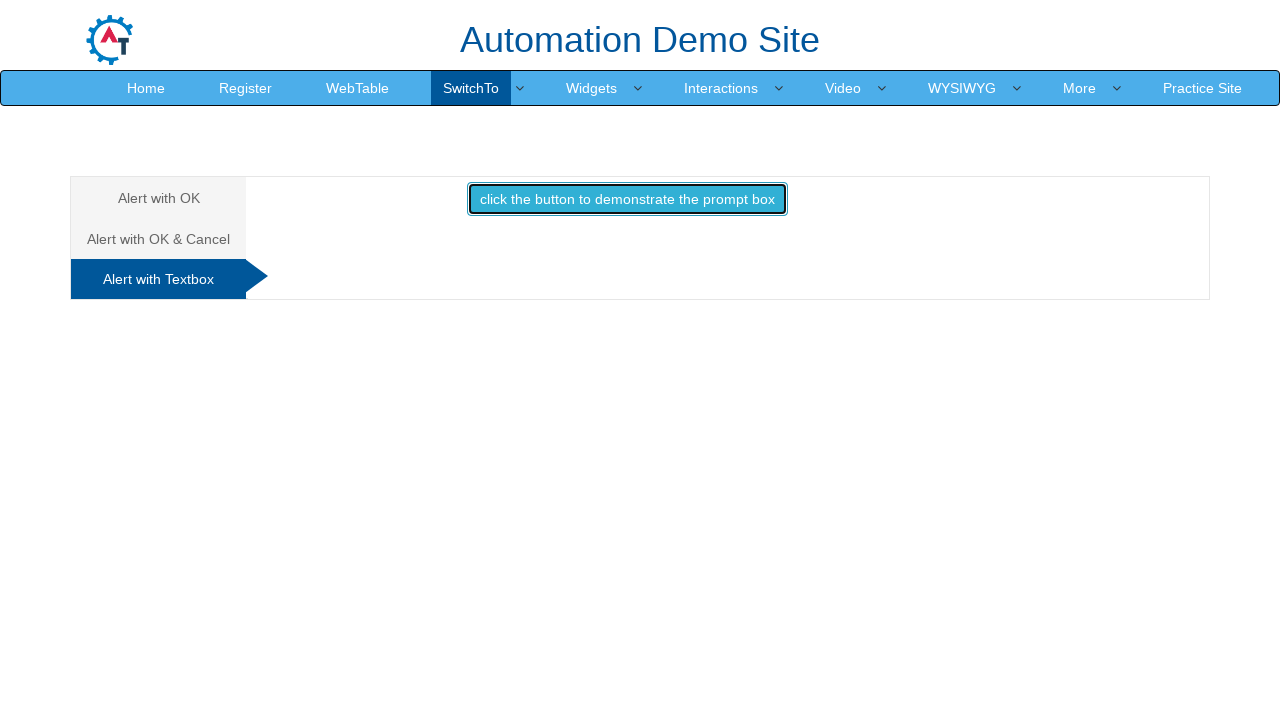

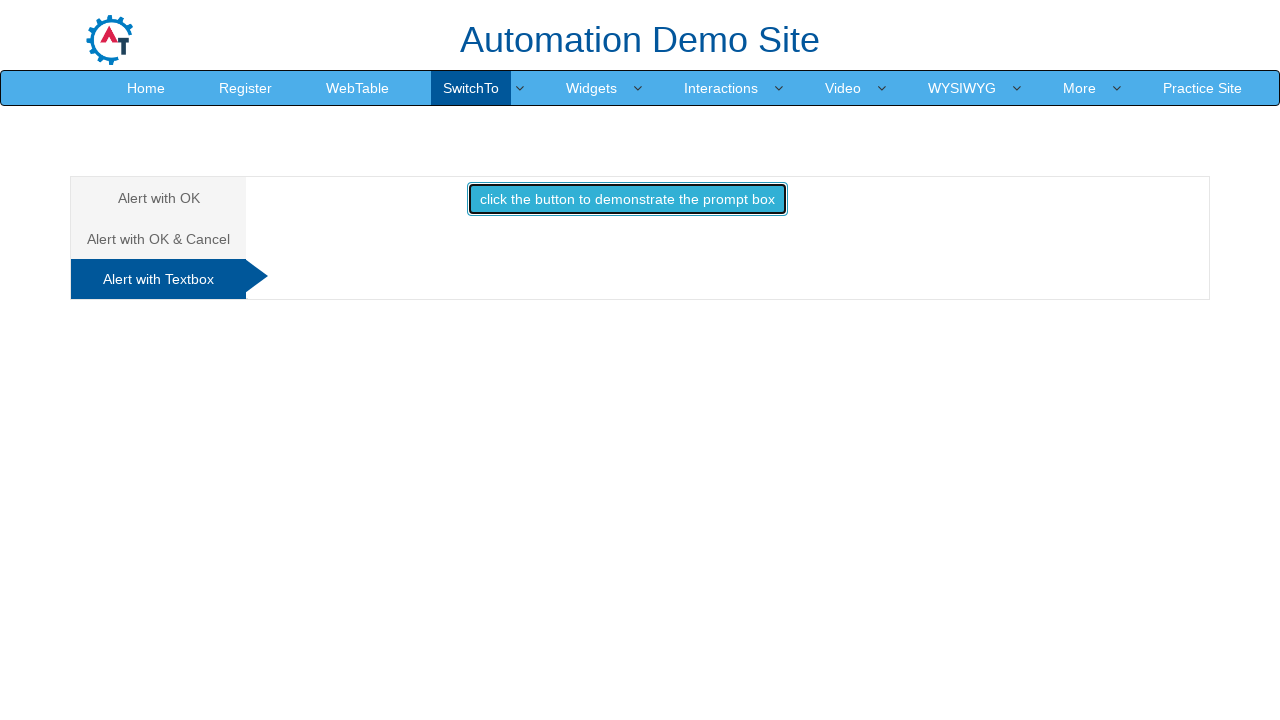